Tests double-click functionality on DemoQA buttons page by performing a double-click action on a button and verifying the result message appears

Starting URL: https://demoqa.com/buttons

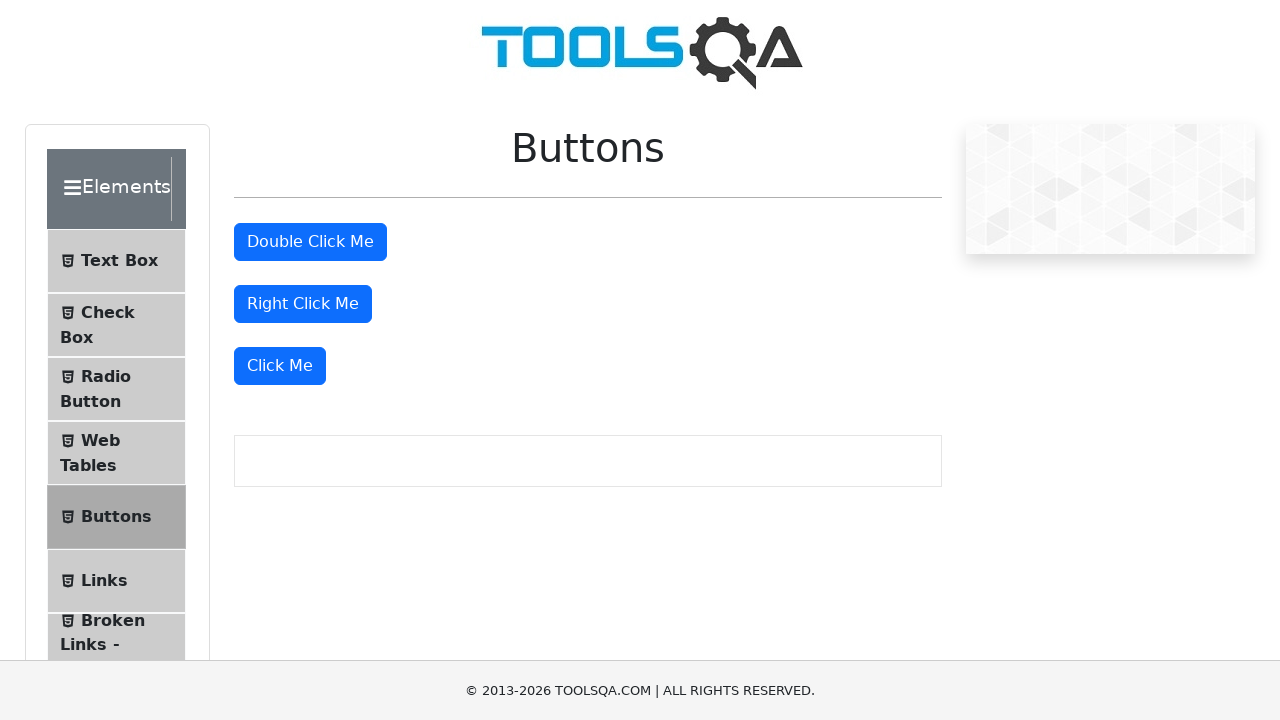

Double-clicked the double-click button at (310, 242) on xpath=//button[@id="doubleClickBtn"]
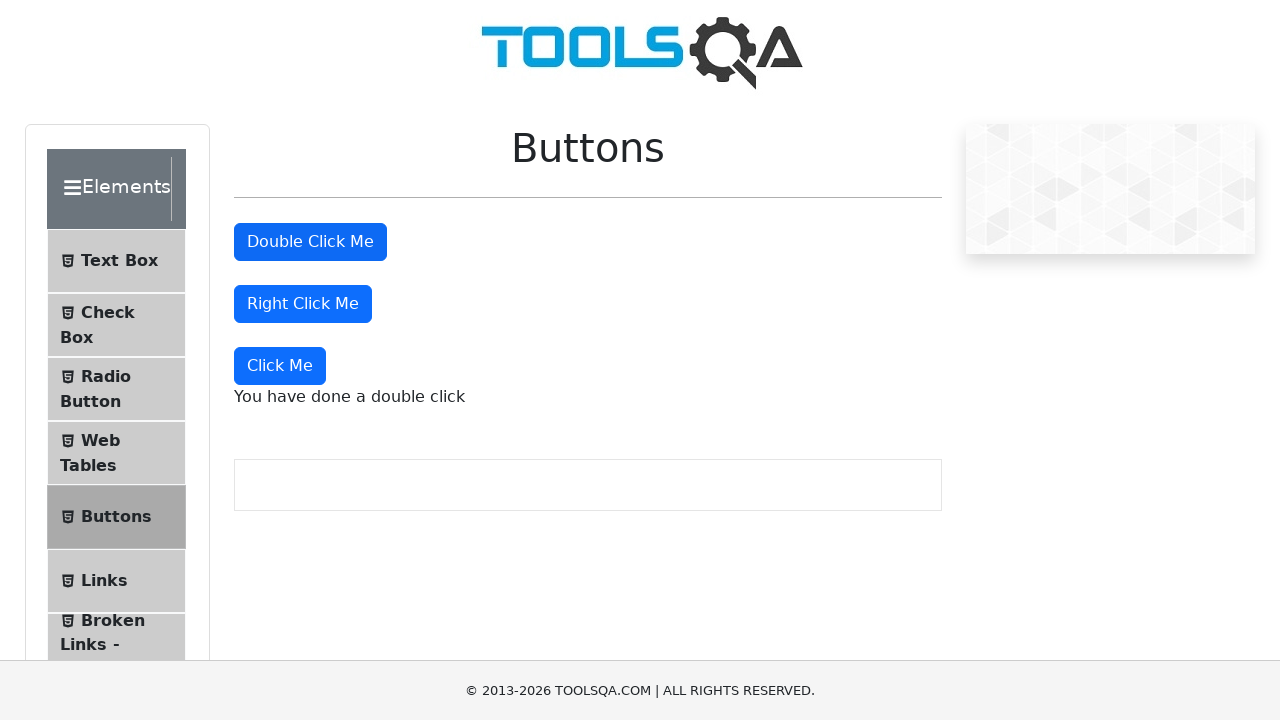

Double-click result message appeared on the page
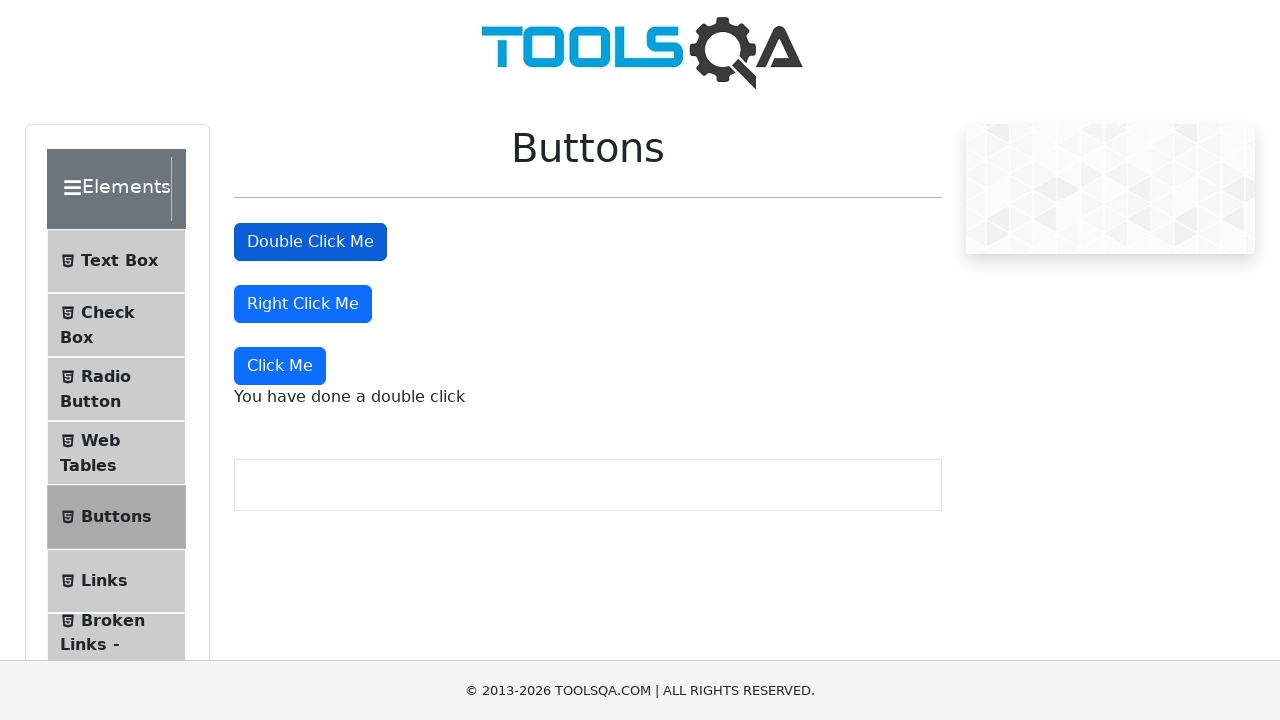

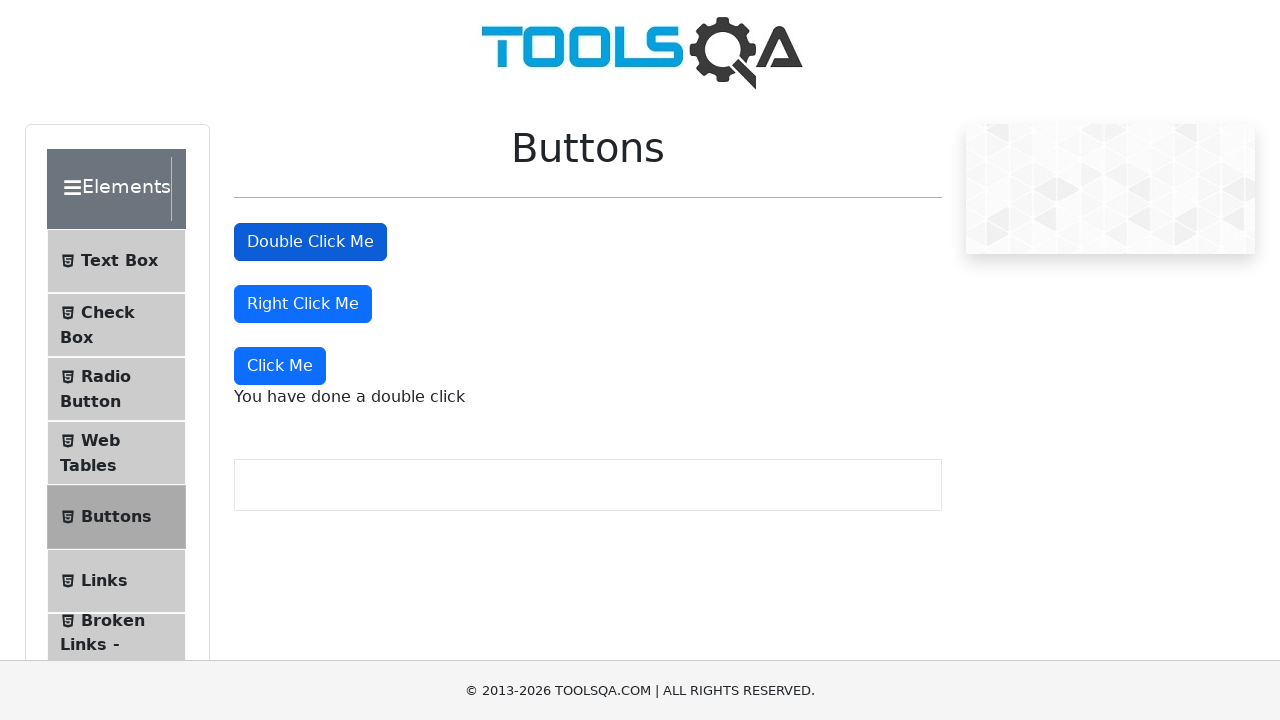